Opens the 5cap.dec.cl portal page but performs no browser interactions

Starting URL: https://5cap.dec.cl/portal

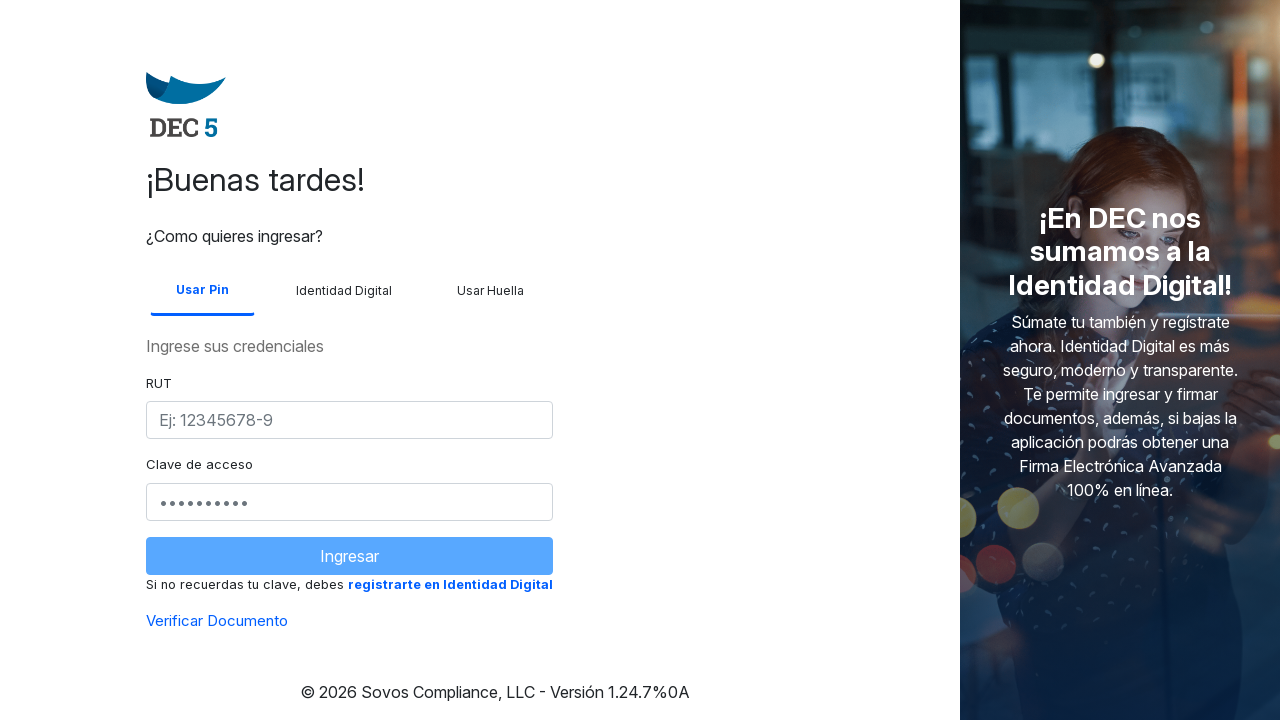

Navigated to 5cap.dec.cl portal page
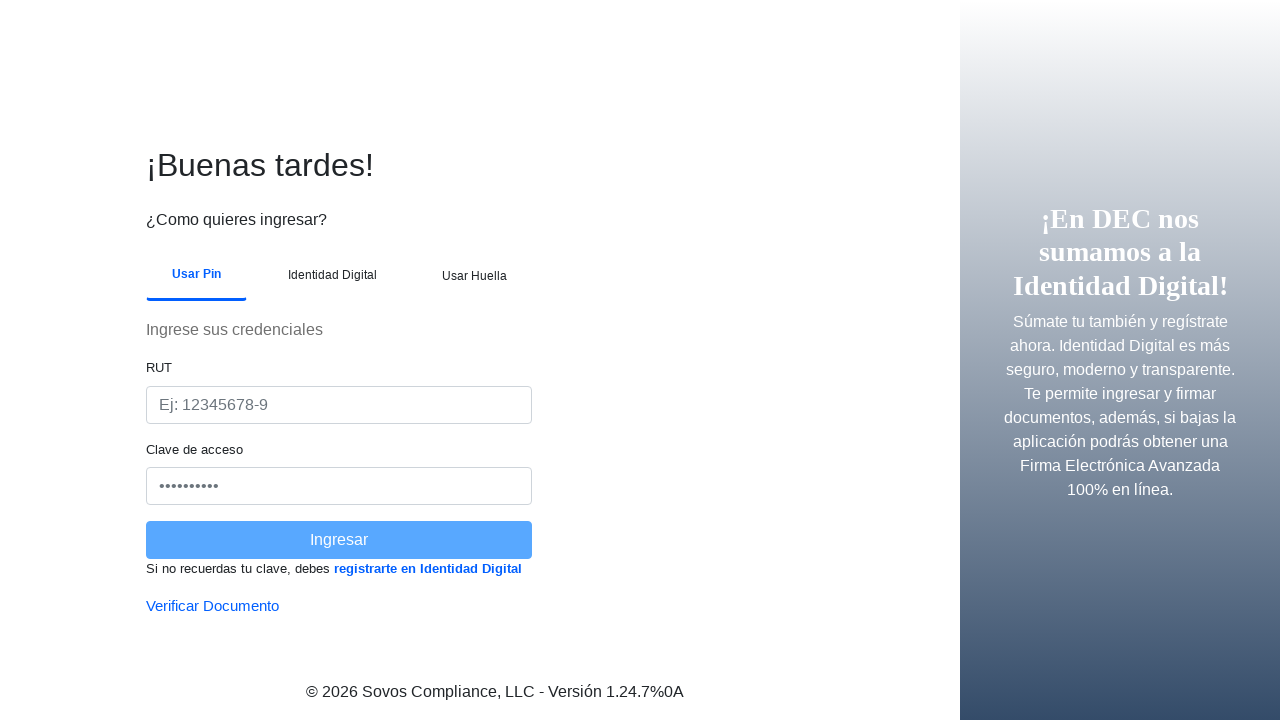

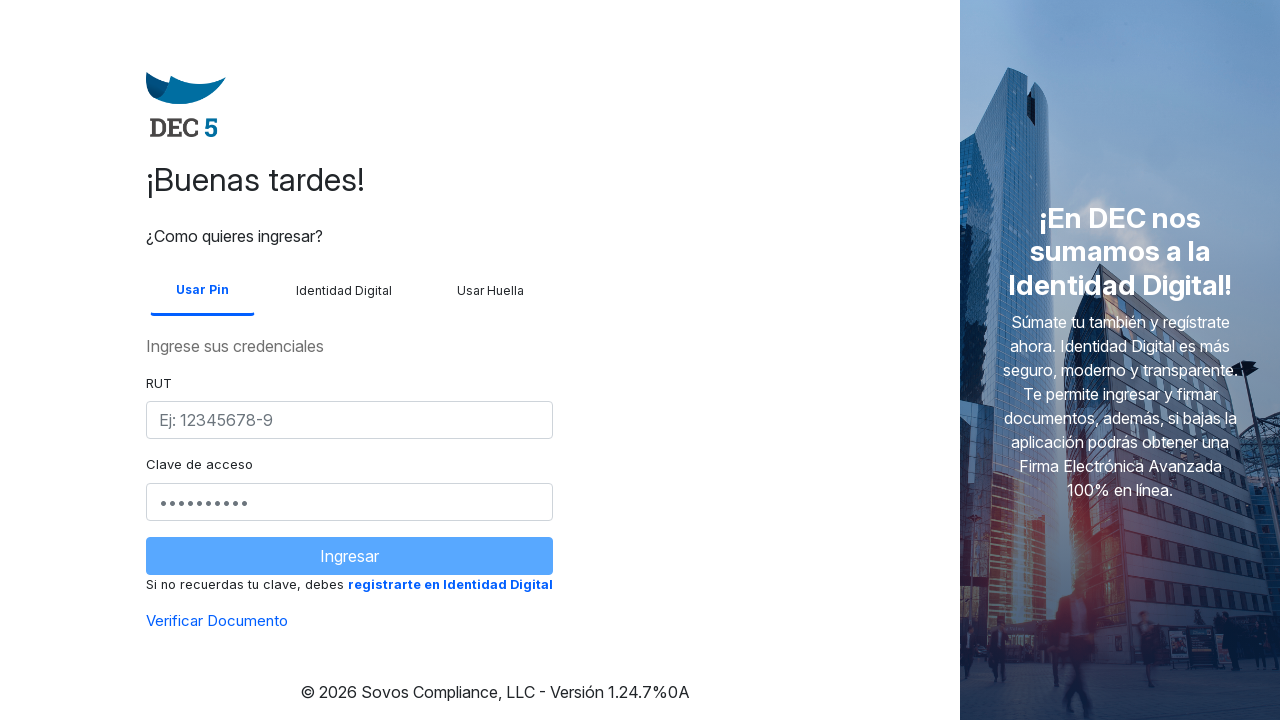